Tests drag and drop functionality by dragging an element and dropping it into a target container

Starting URL: https://grotechminds.com/drag-and-drop/

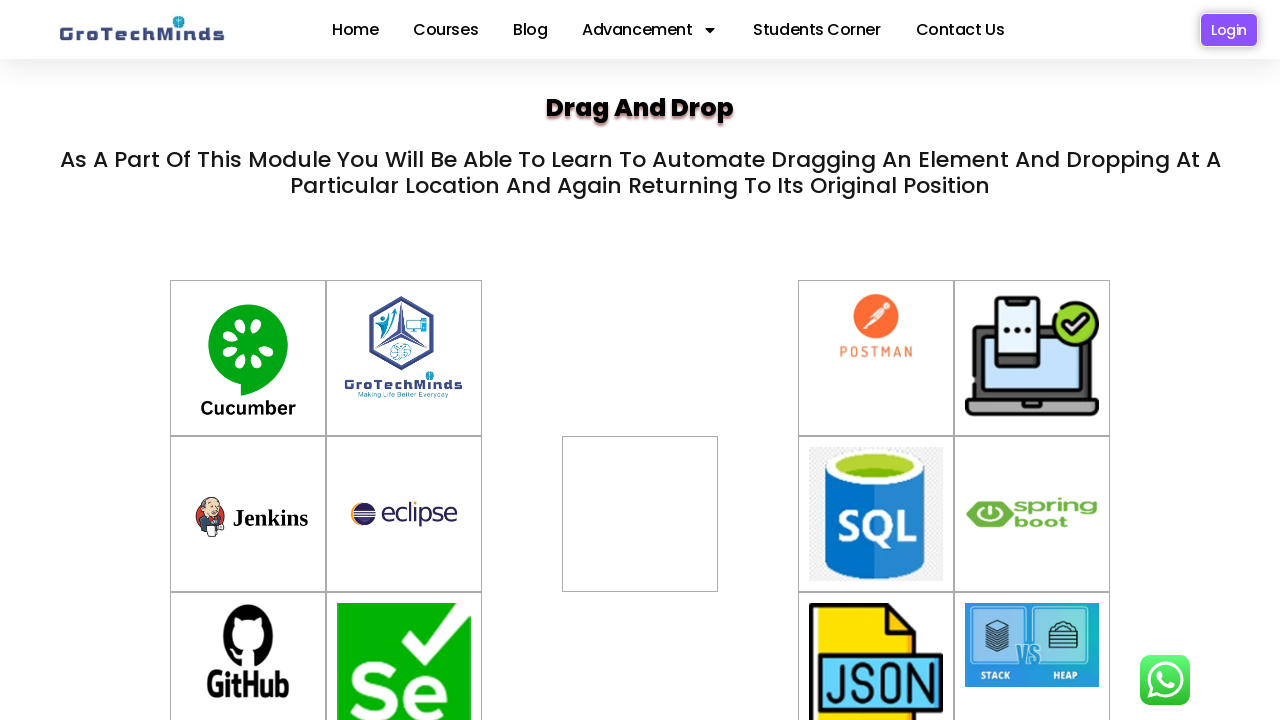

Waited for draggable element #drag1 to be visible
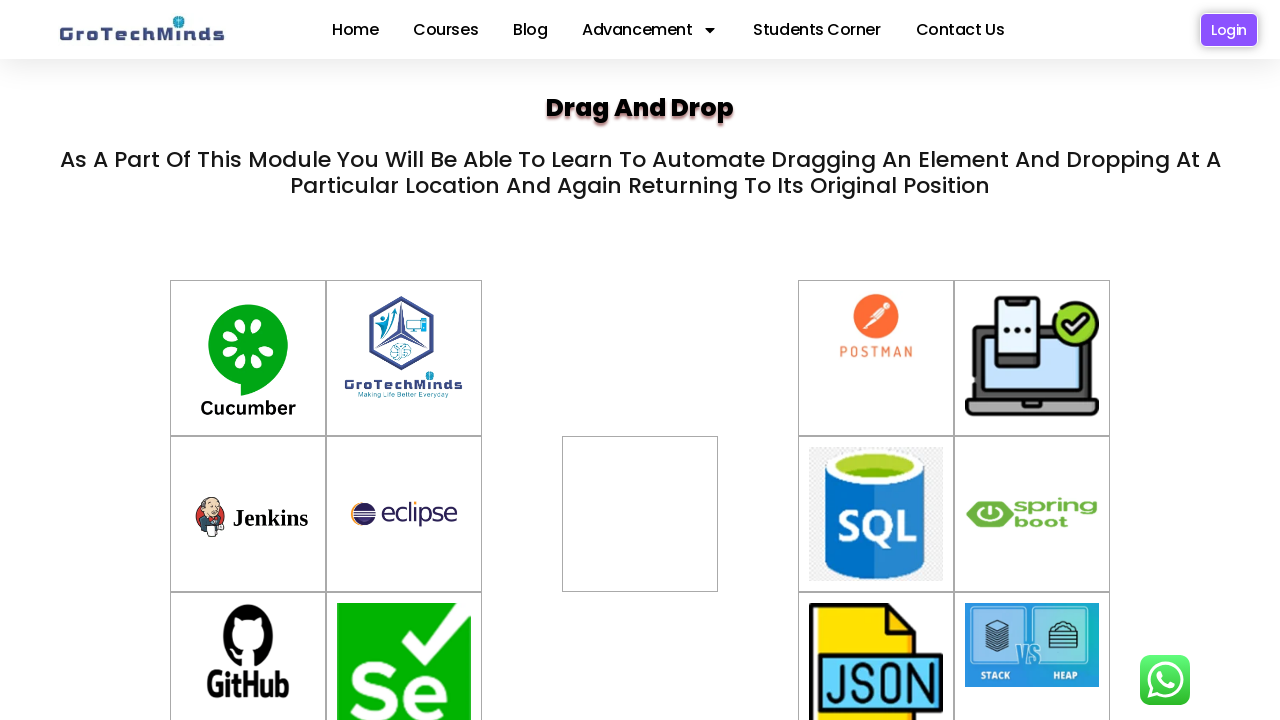

Waited for drop target #div2 to be visible
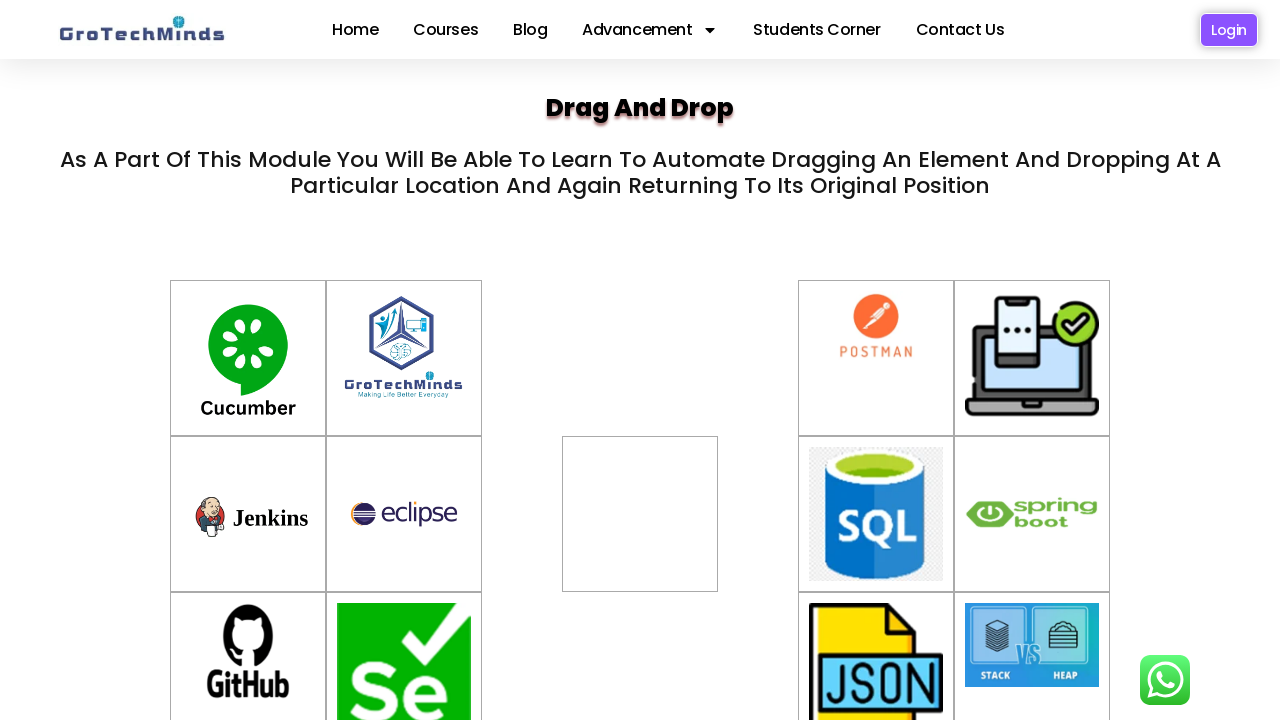

Located draggable element #drag1
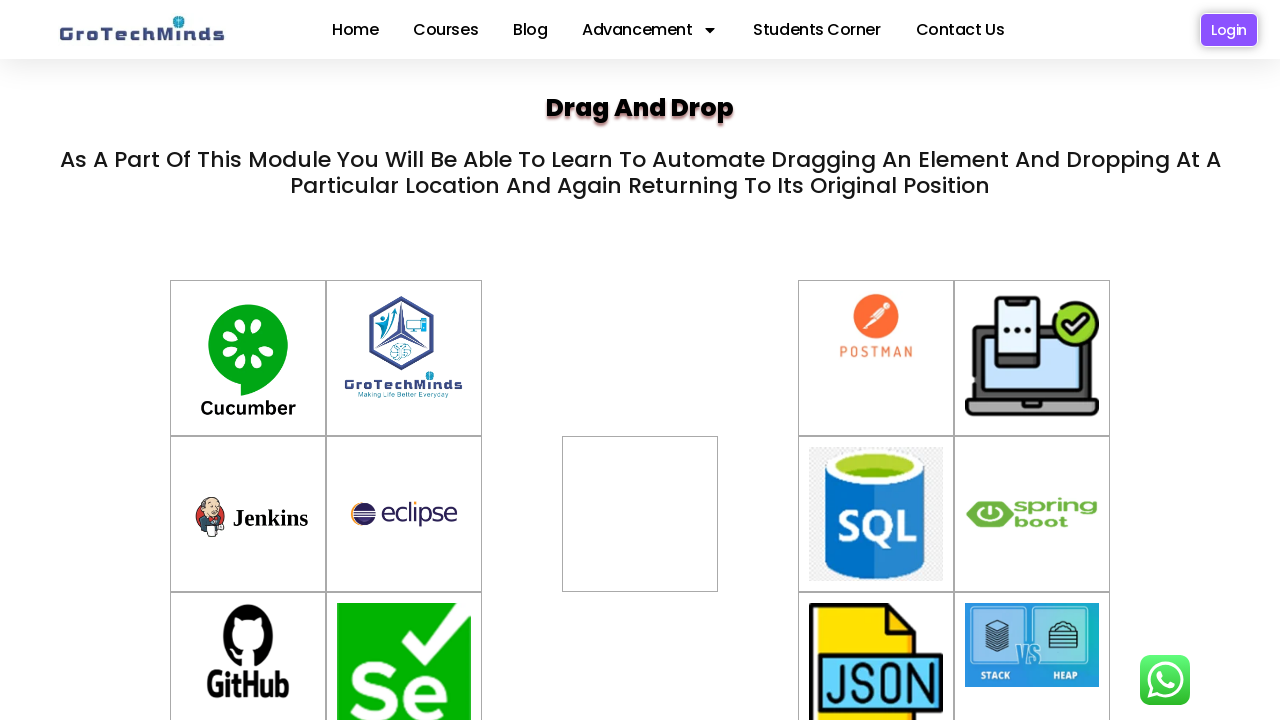

Located drop target #div2
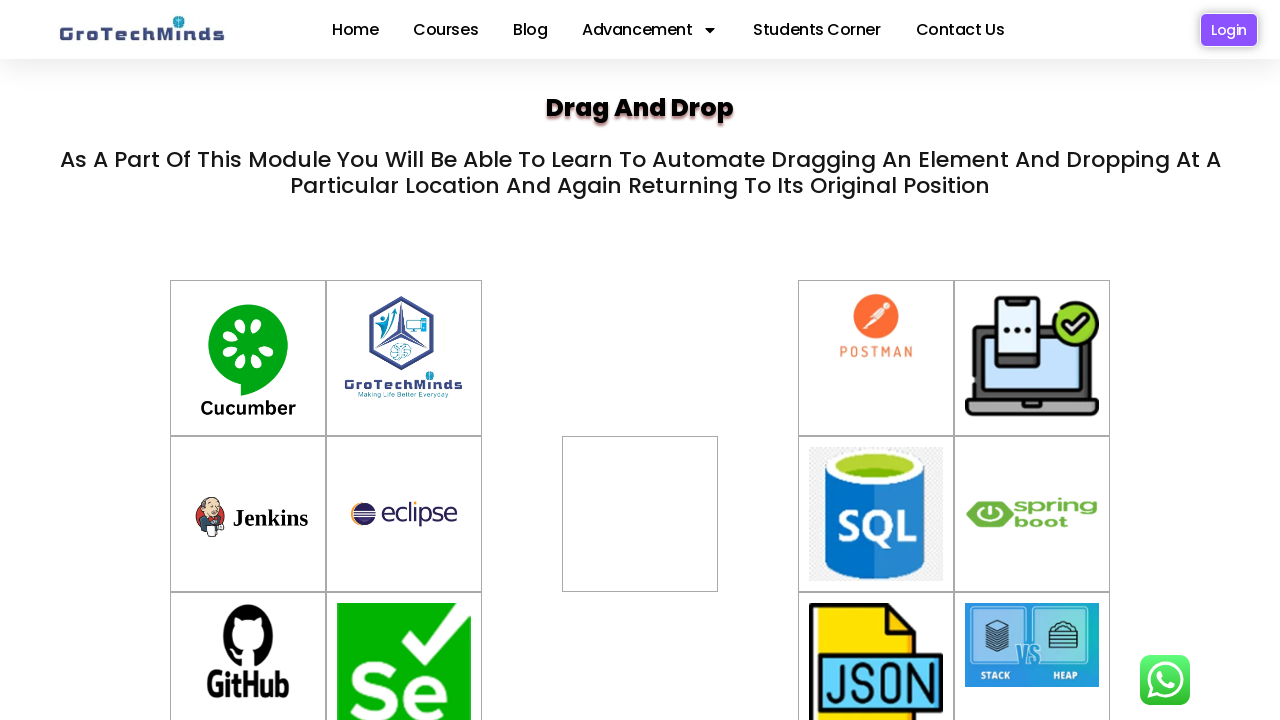

Dragged element from #drag1 and dropped it into #div2 at (640, 514)
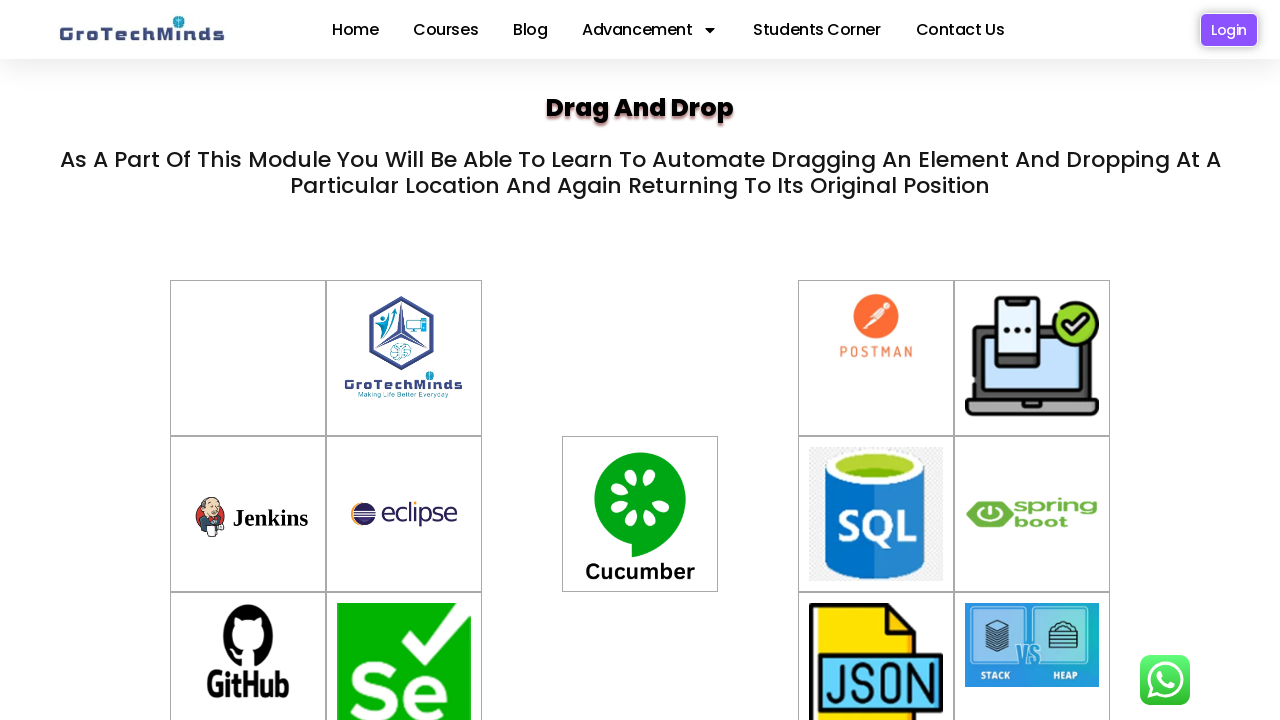

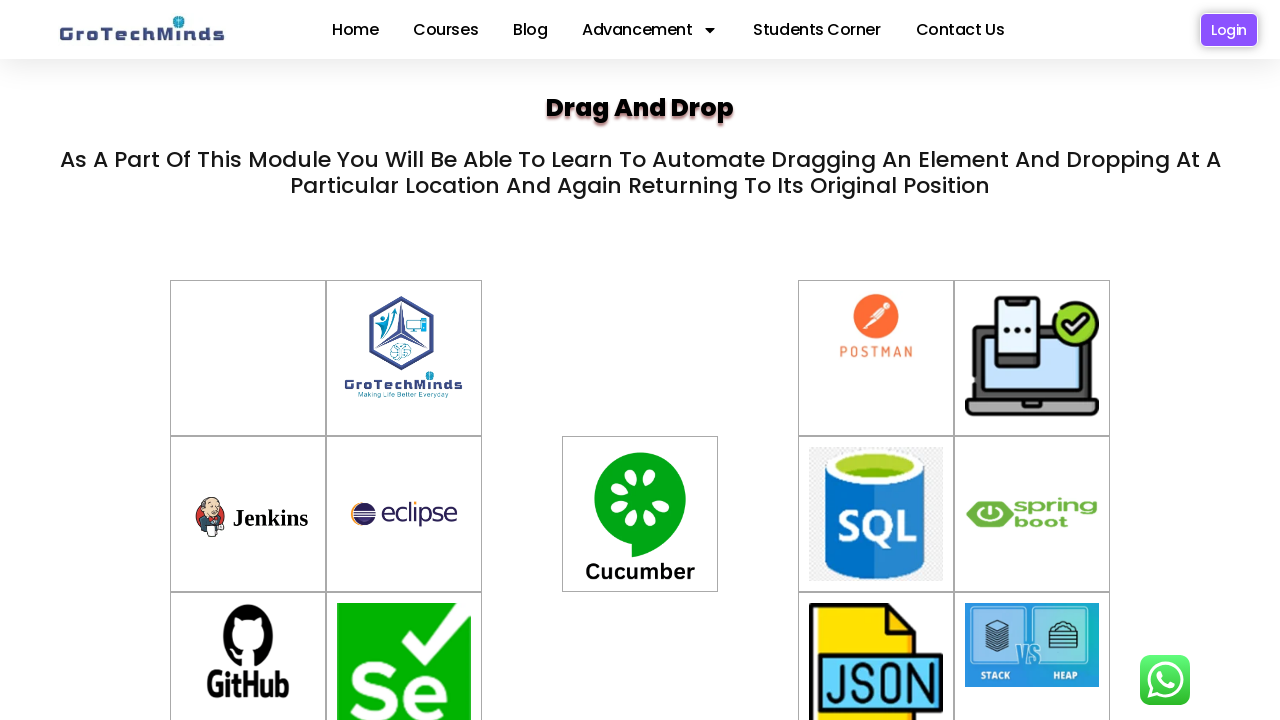